Tests the login form validation by clicking the login button without entering any credentials and verifying that an error message is displayed

Starting URL: https://www.saucedemo.com/

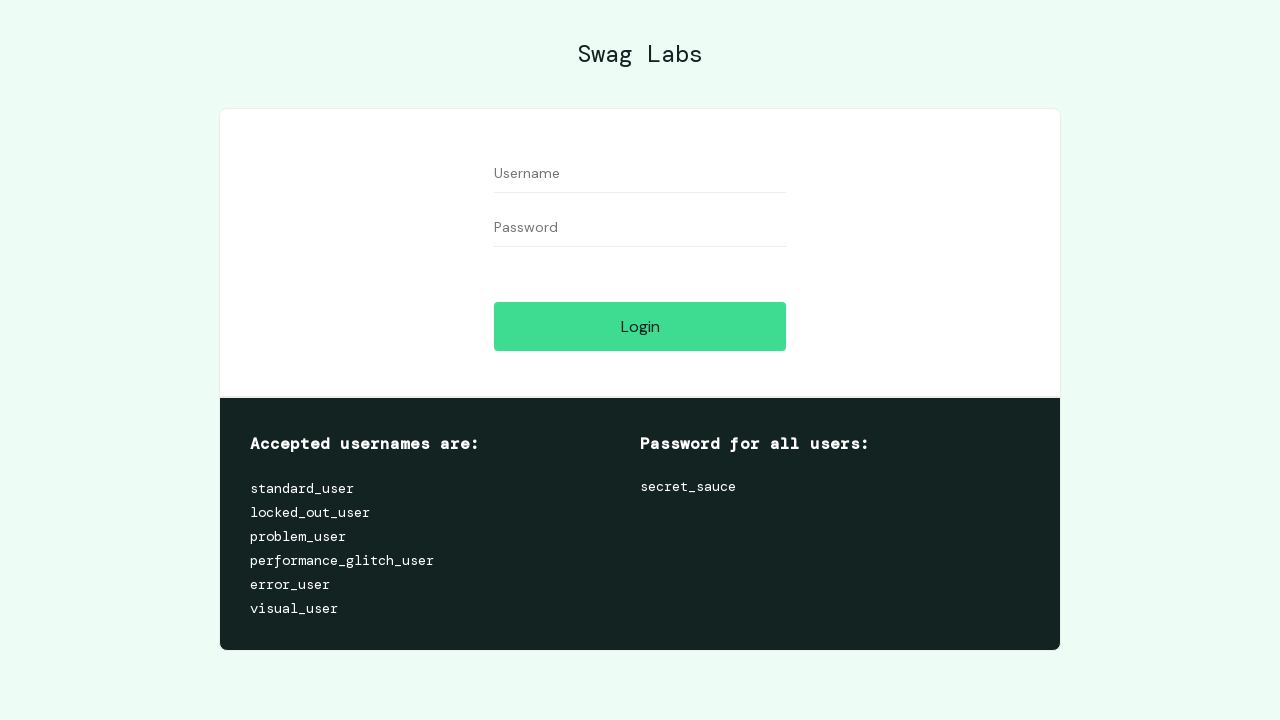

Clicked login button without entering credentials at (640, 326) on #login-button
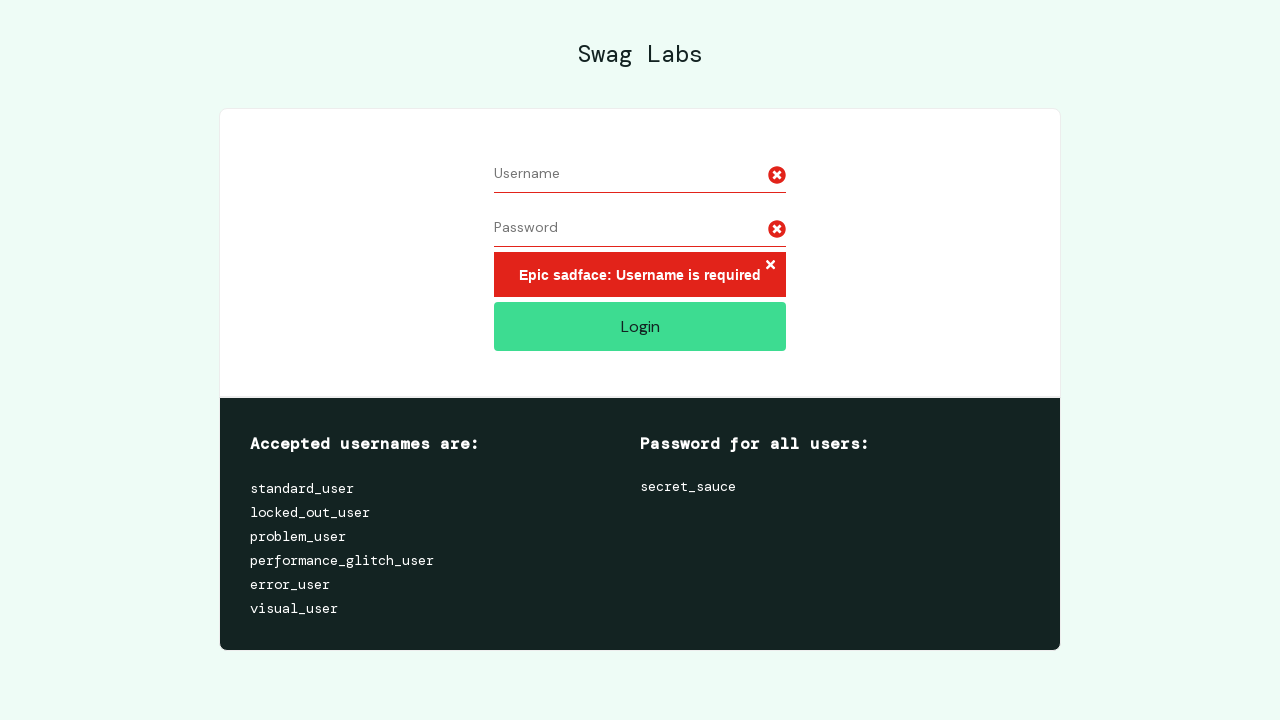

Error message appeared on screen
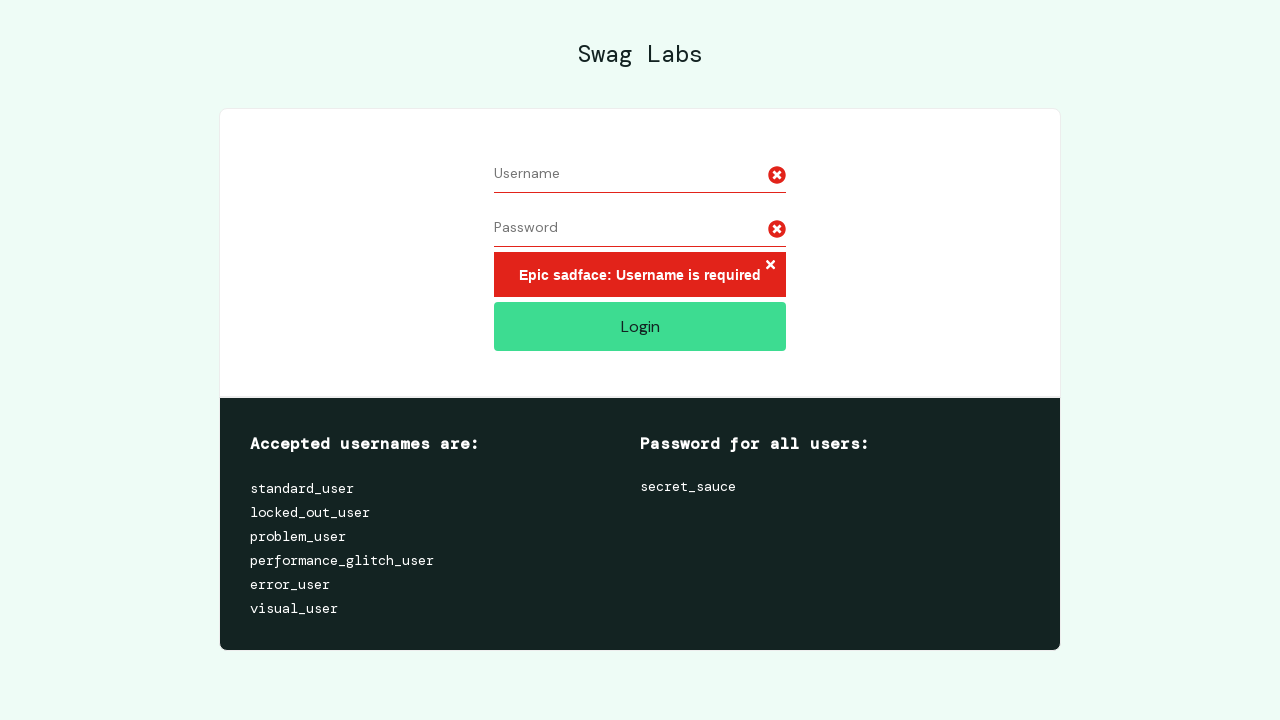

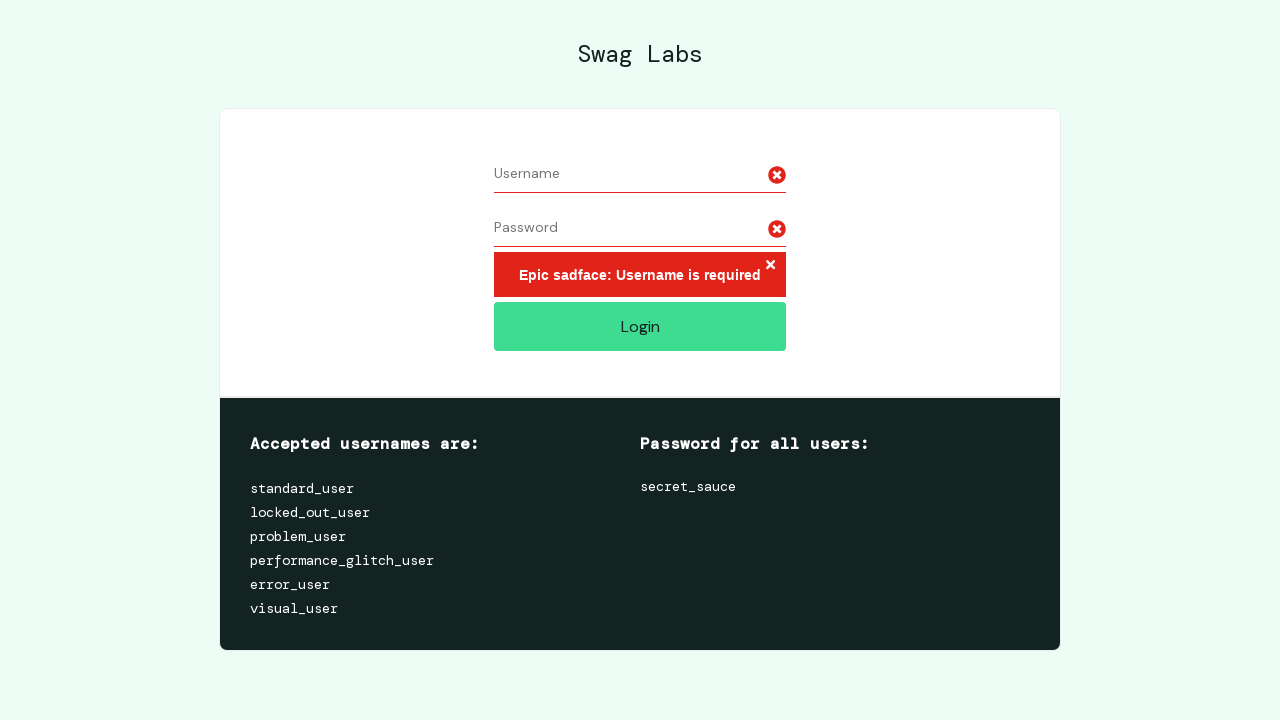